Tests adding and removing elements by clicking an add button multiple times and then clicking each added element to remove them

Starting URL: http://the-internet.herokuapp.com/

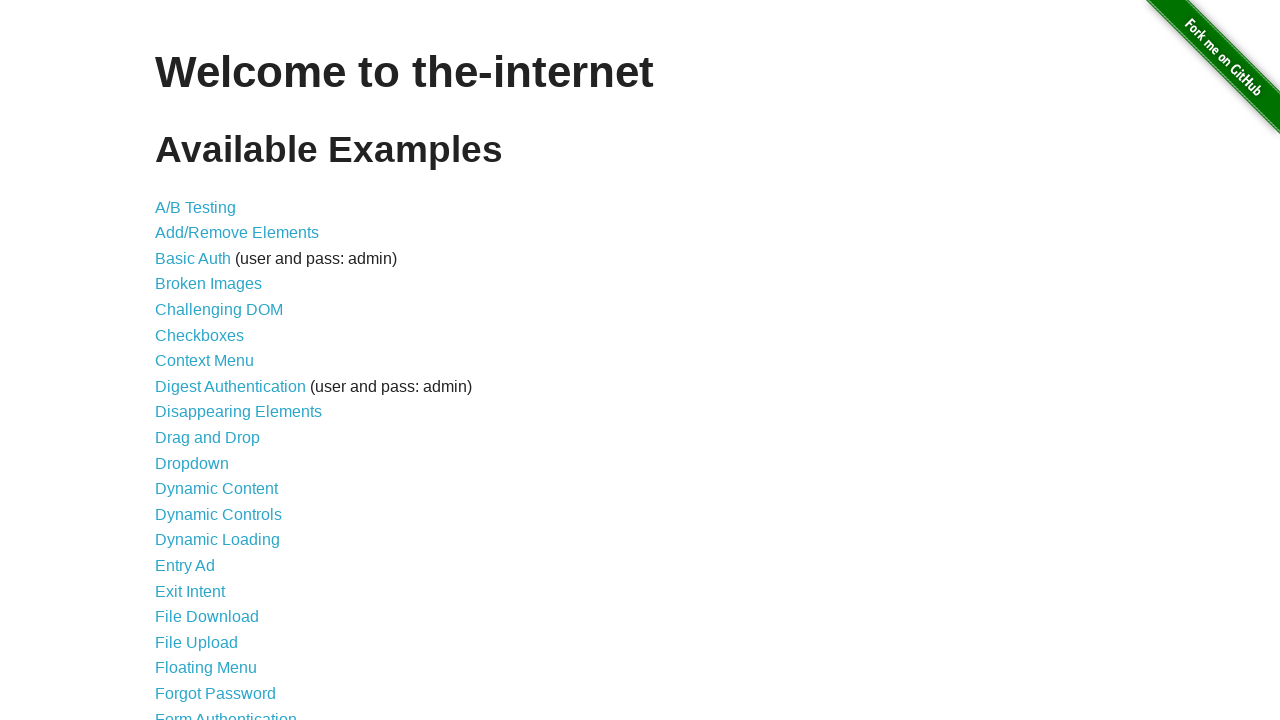

Clicked on Add/Remove Elements link at (237, 233) on a[href="/add_remove_elements/"]
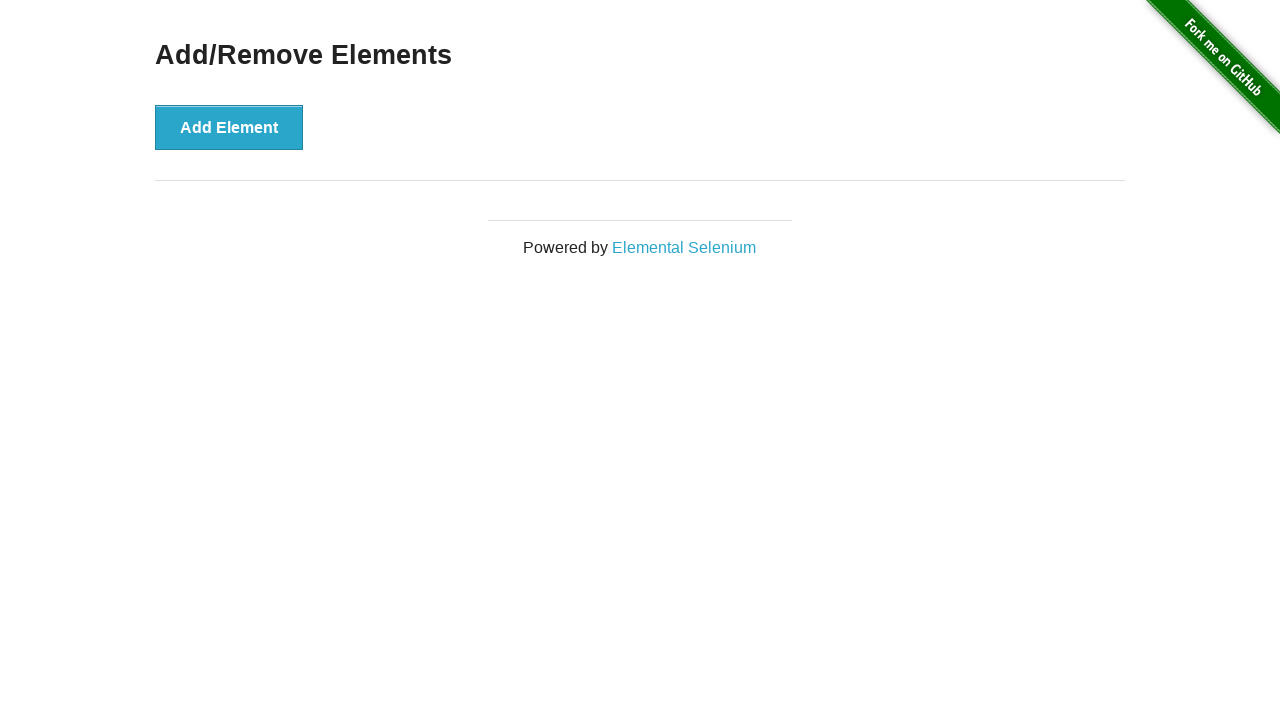

Clicked add button to create new element at (229, 127) on .example > :nth-child(1)
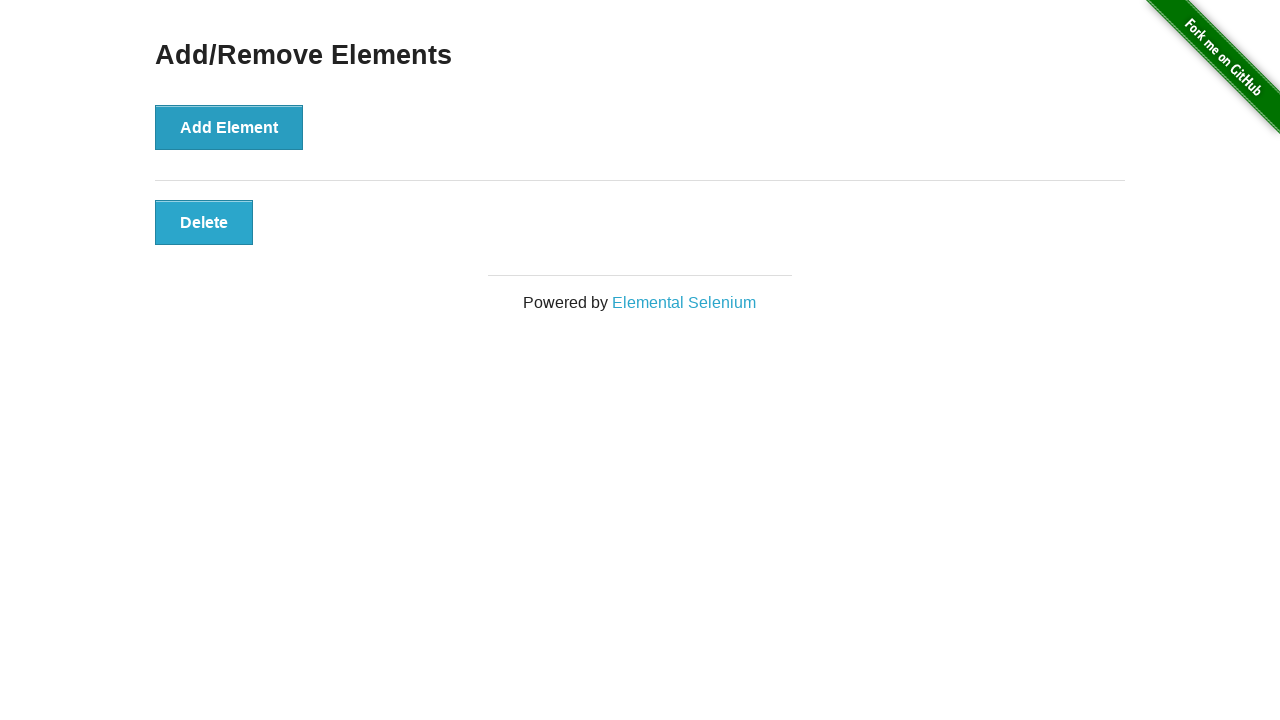

Clicked add button to create new element at (229, 127) on .example > :nth-child(1)
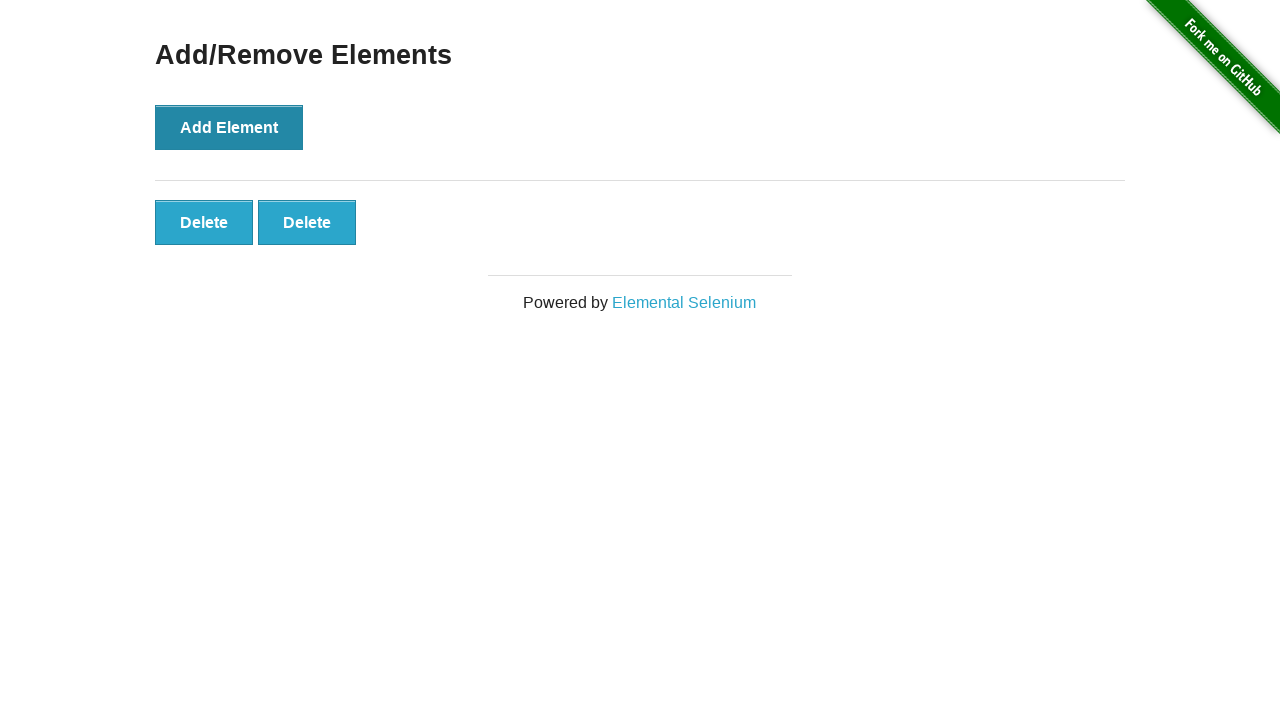

Clicked add button to create new element at (229, 127) on .example > :nth-child(1)
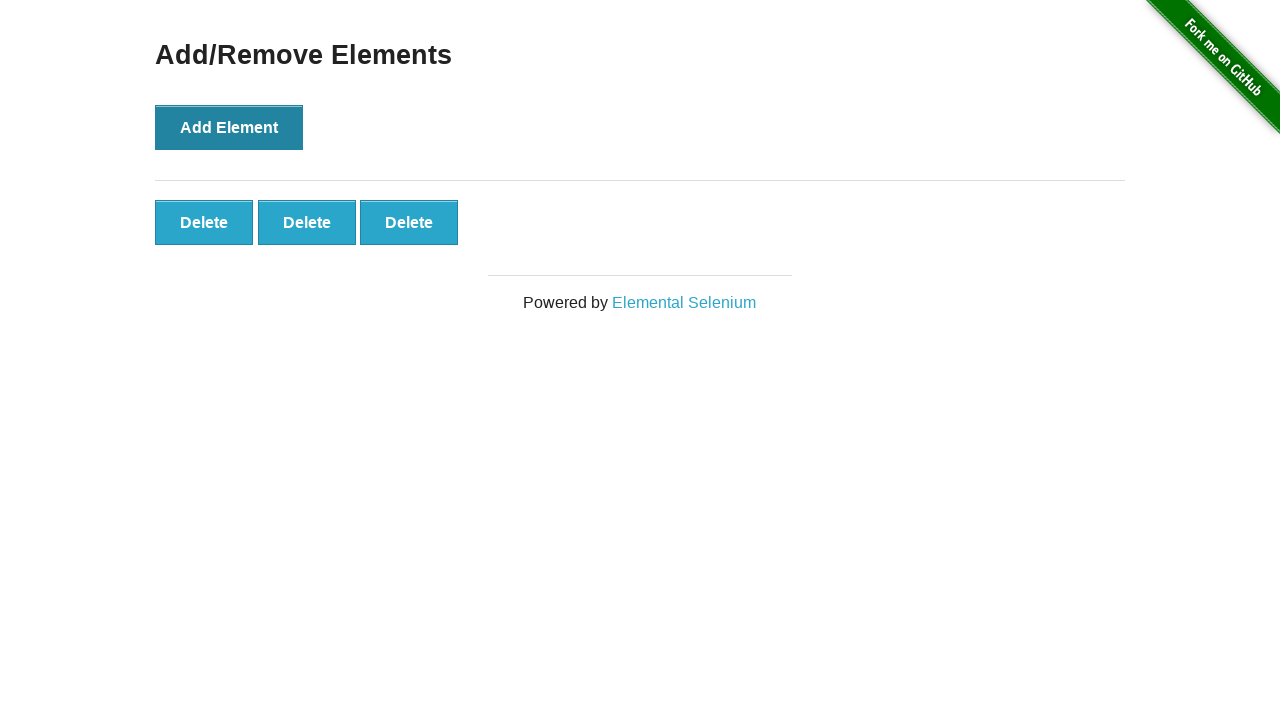

Clicked add button to create new element at (229, 127) on .example > :nth-child(1)
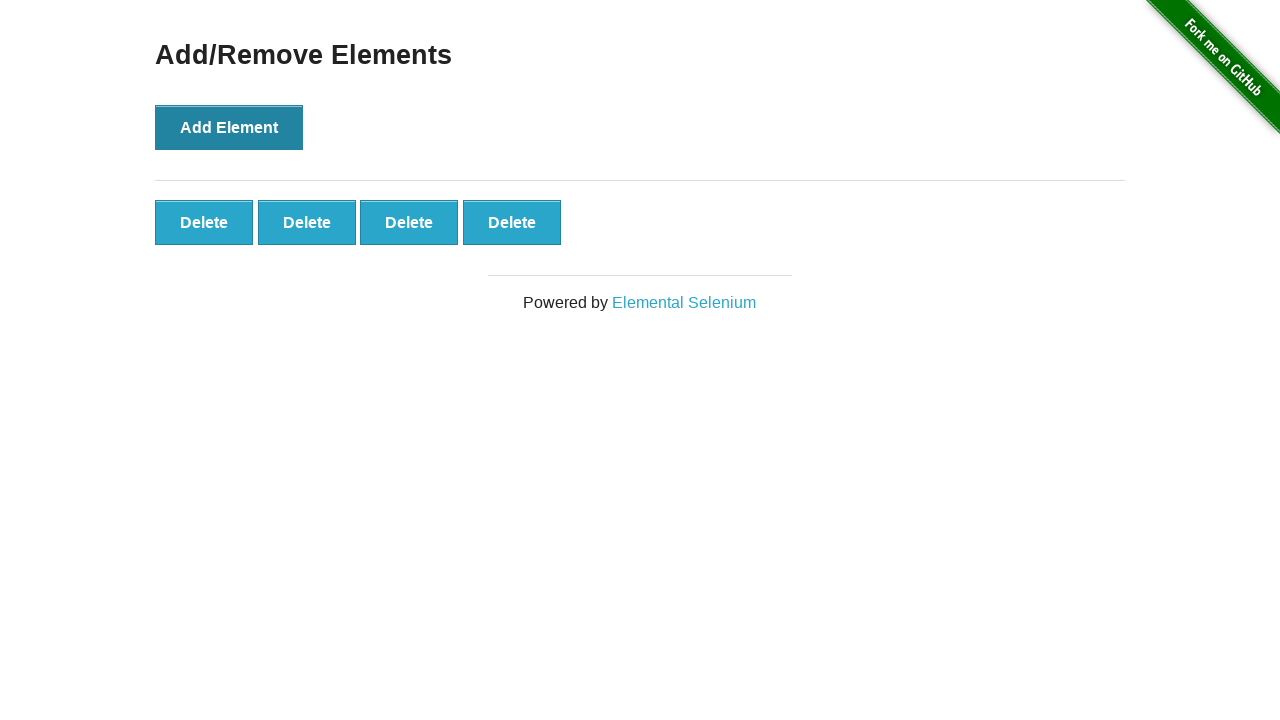

Clicked add button to create new element at (229, 127) on .example > :nth-child(1)
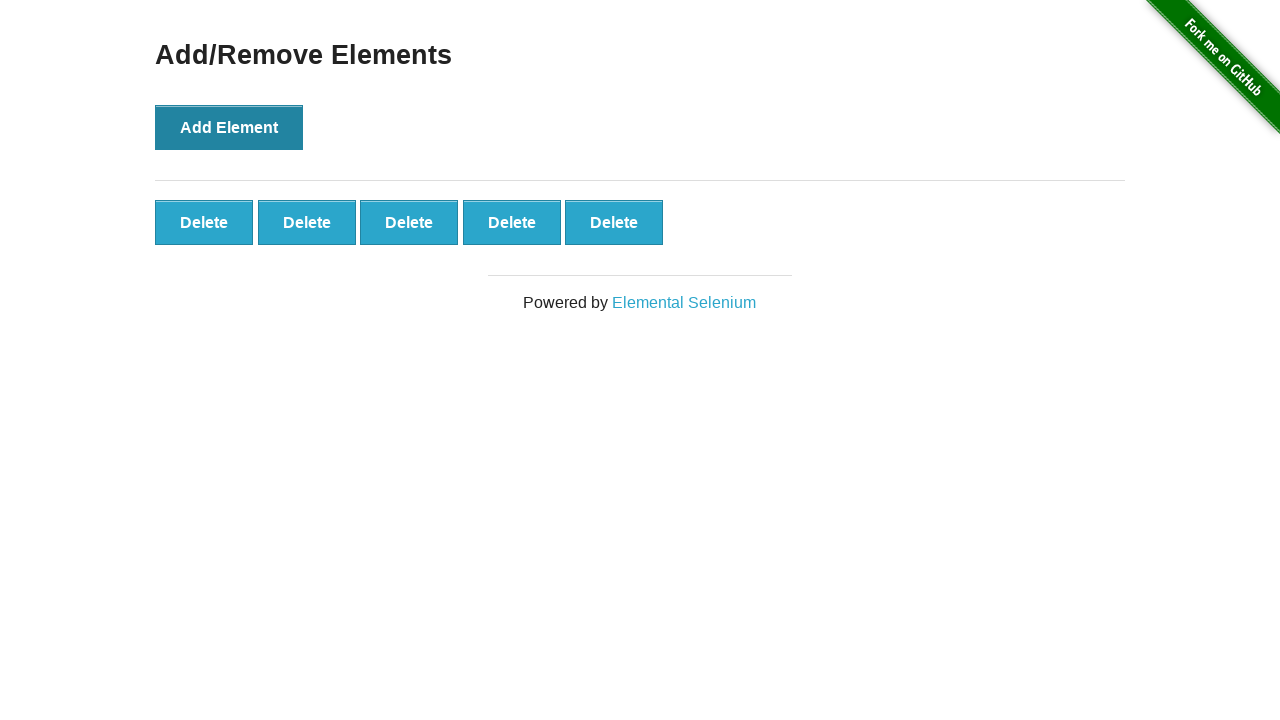

Verified that 5 elements were created
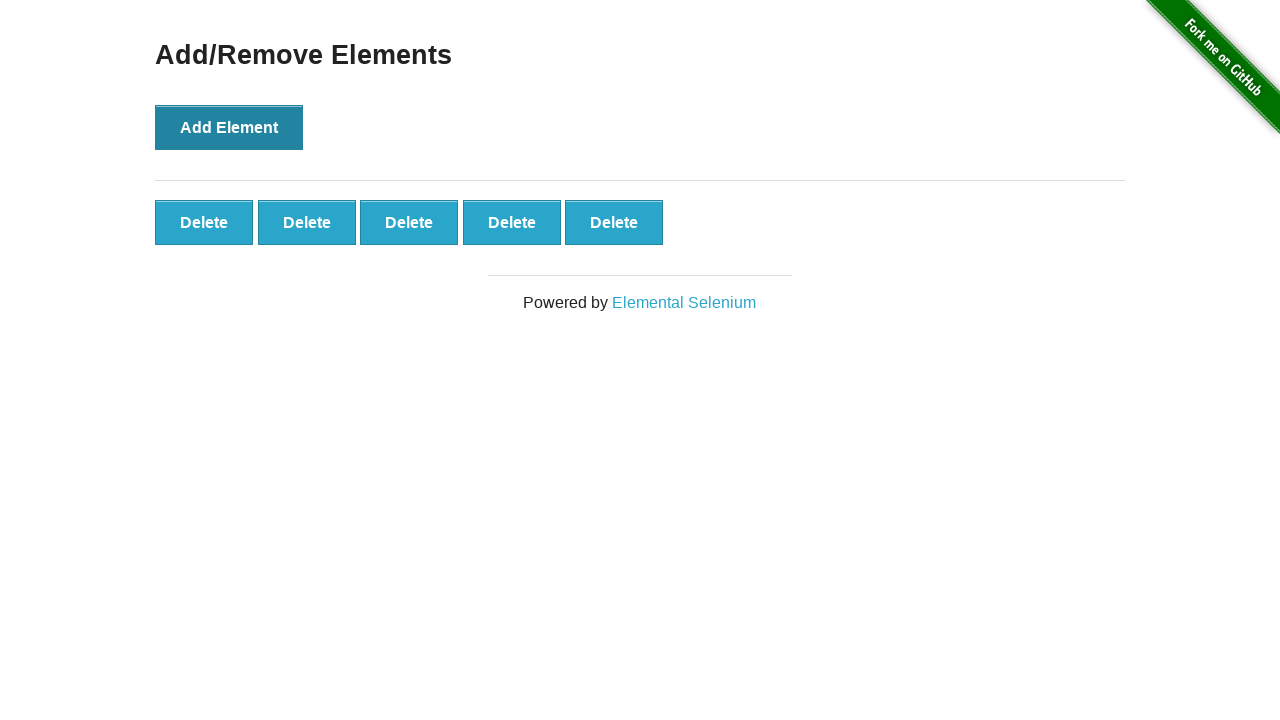

Clicked an added element to remove it at (204, 222) on .added-manually >> nth=0
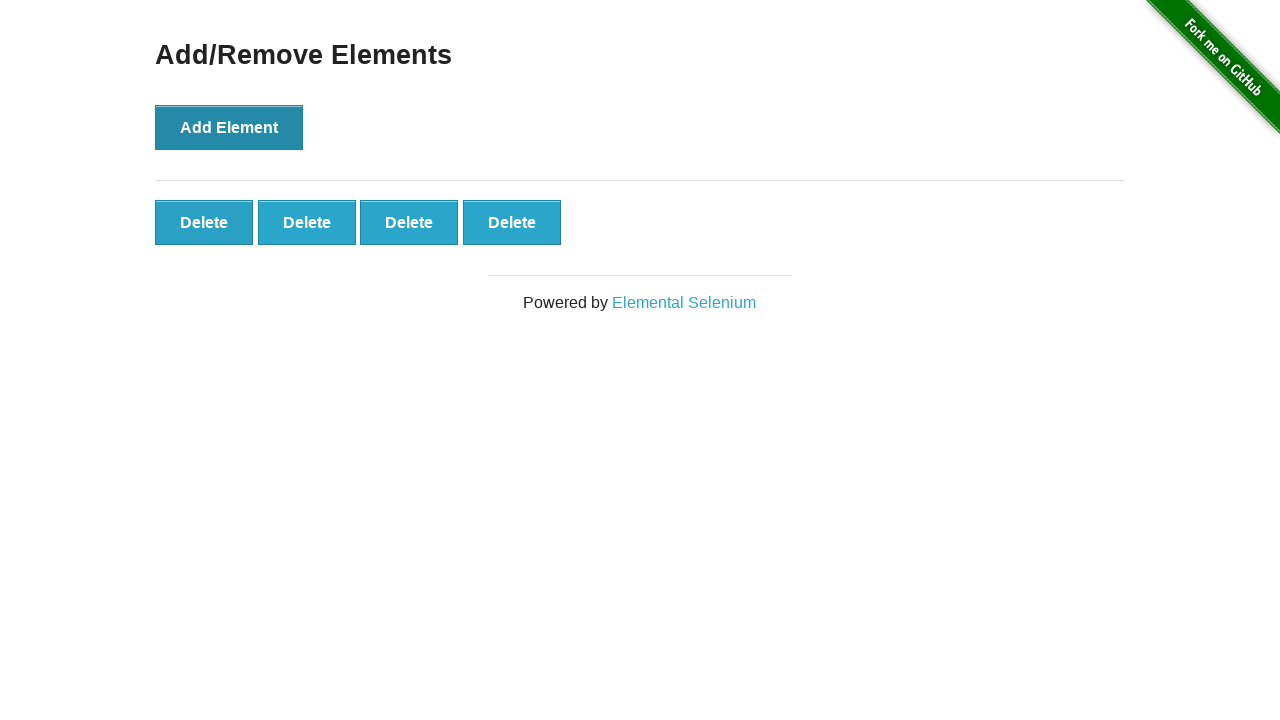

Clicked an added element to remove it at (204, 222) on .added-manually >> nth=0
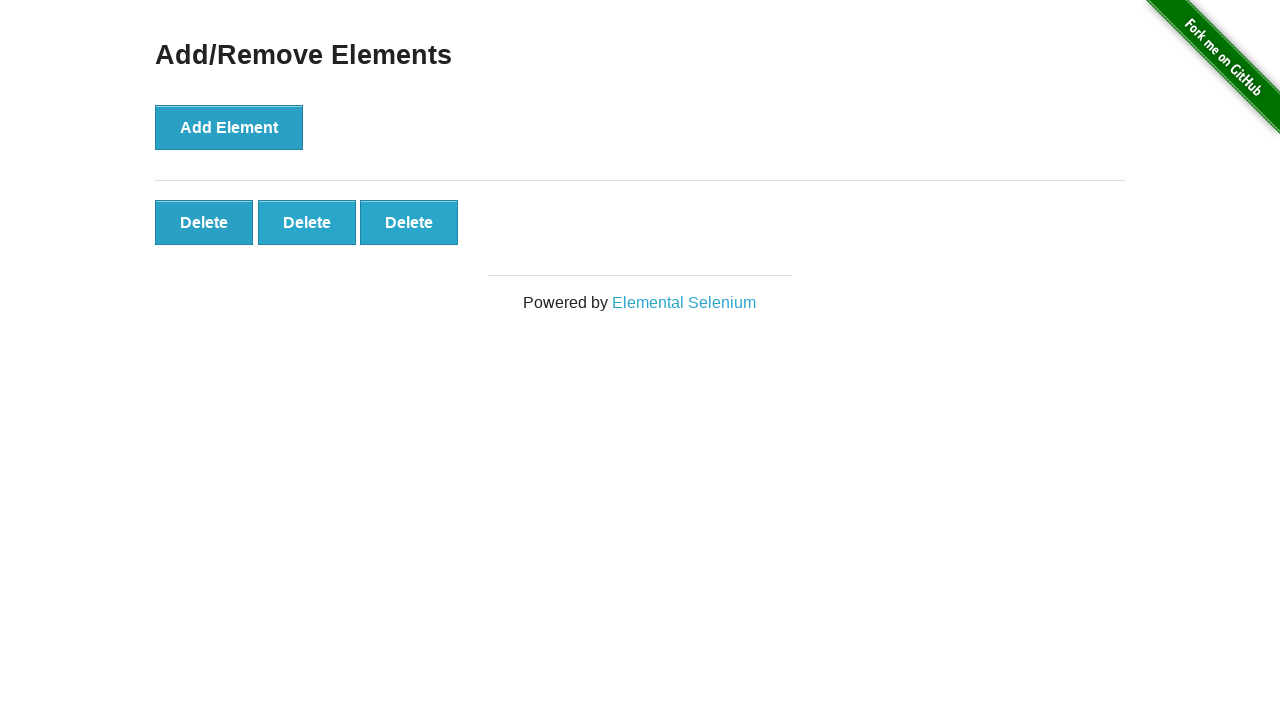

Clicked an added element to remove it at (204, 222) on .added-manually >> nth=0
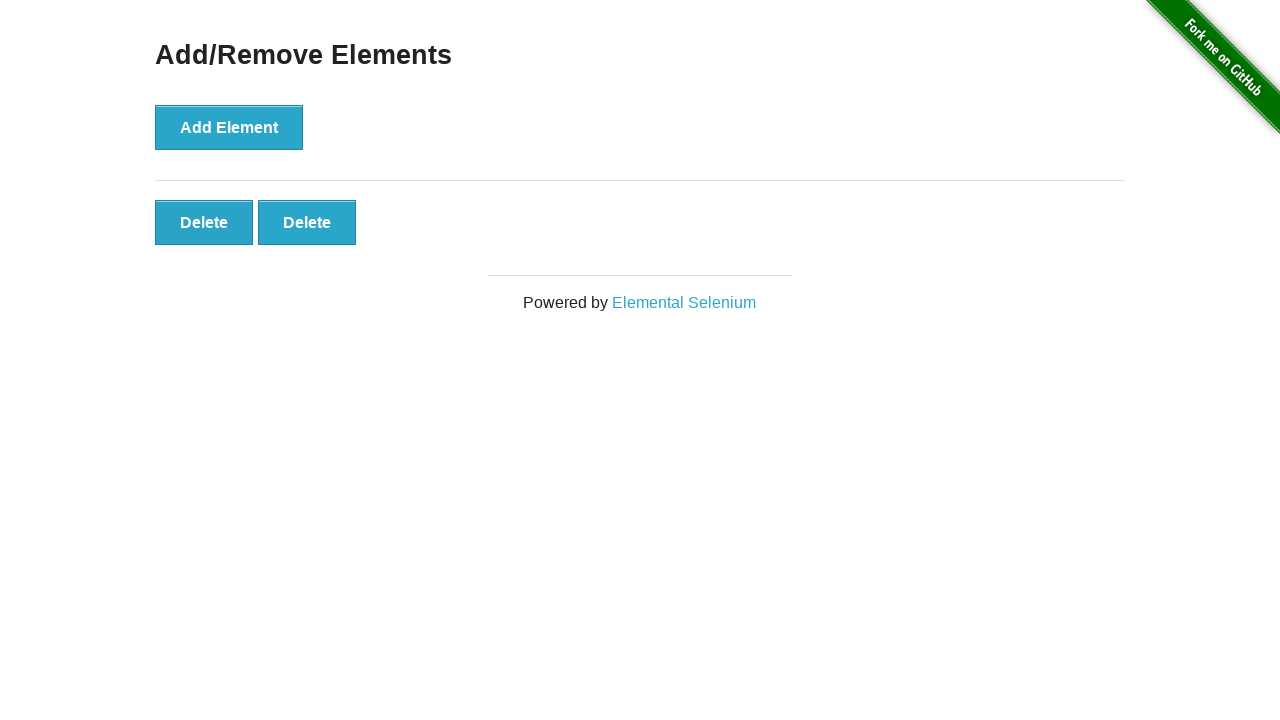

Clicked an added element to remove it at (204, 222) on .added-manually >> nth=0
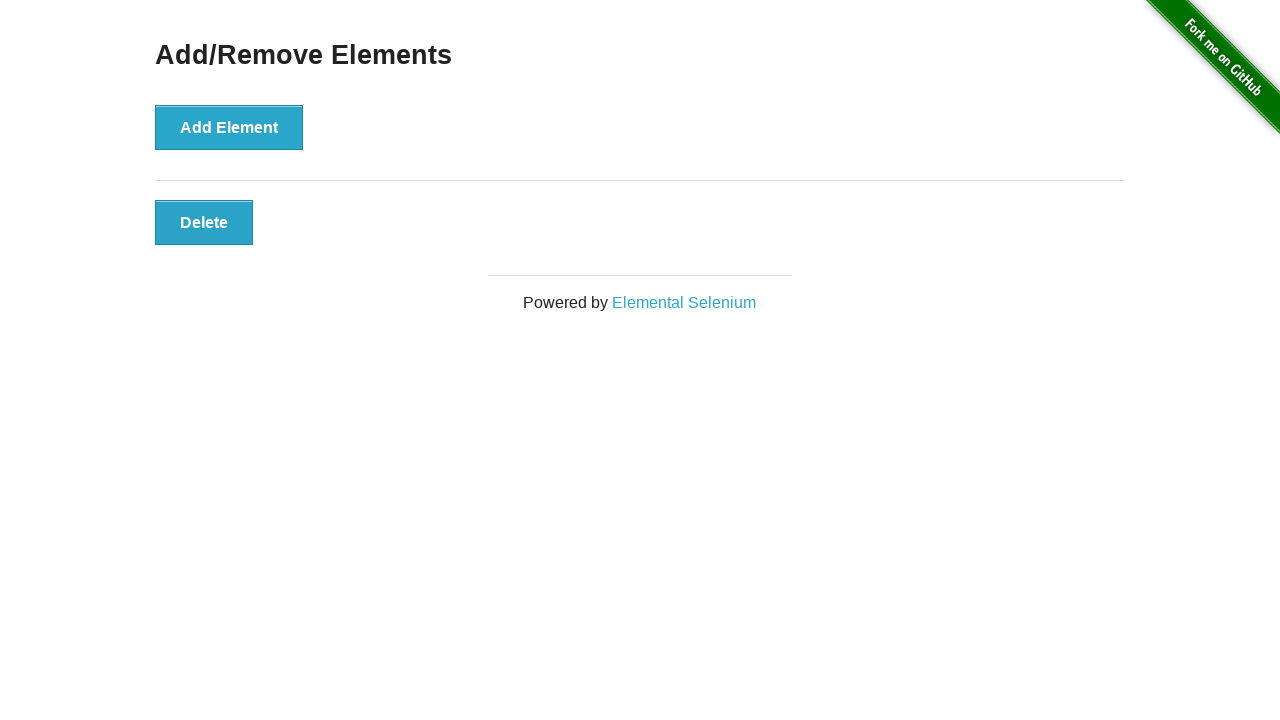

Clicked an added element to remove it at (204, 222) on .added-manually >> nth=0
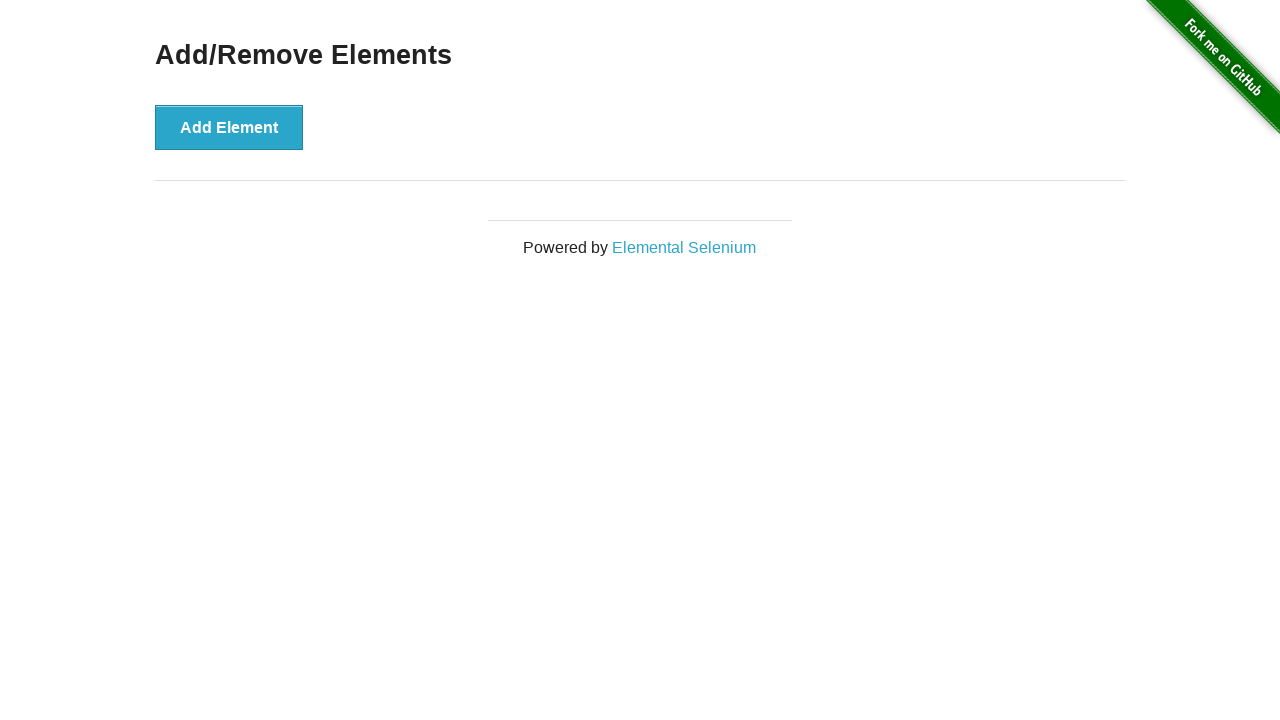

Verified that all elements have been removed
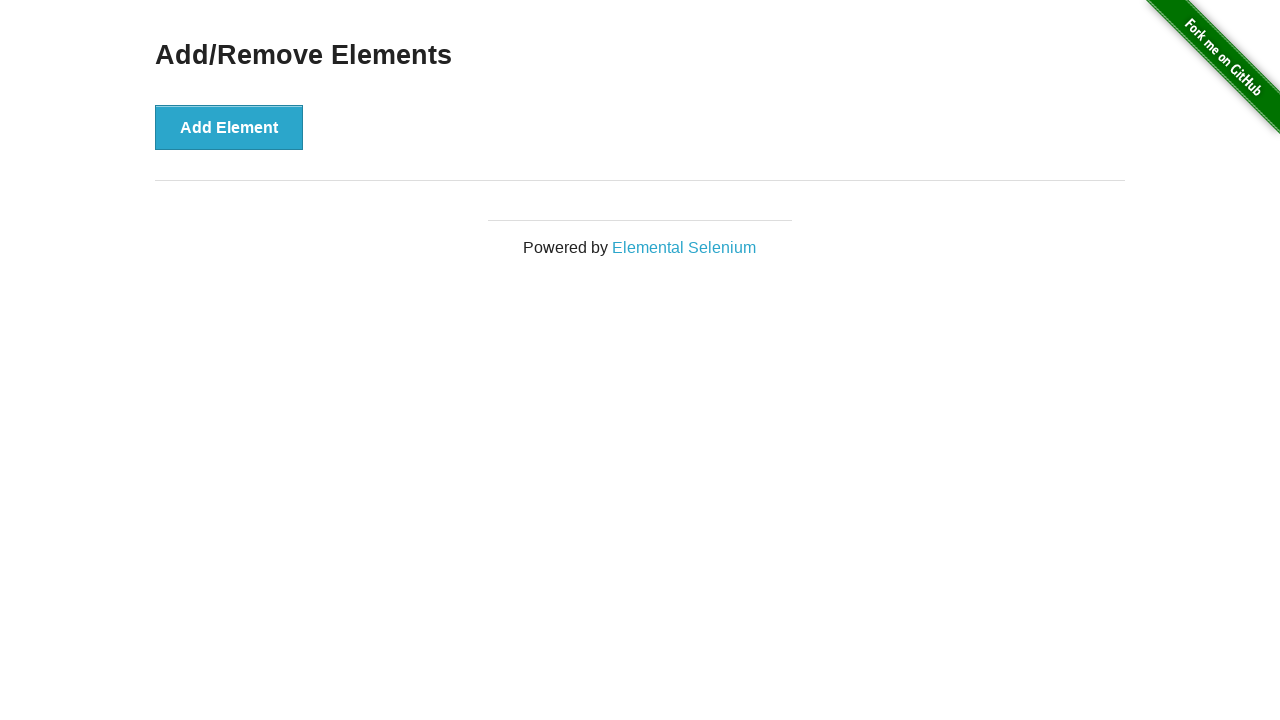

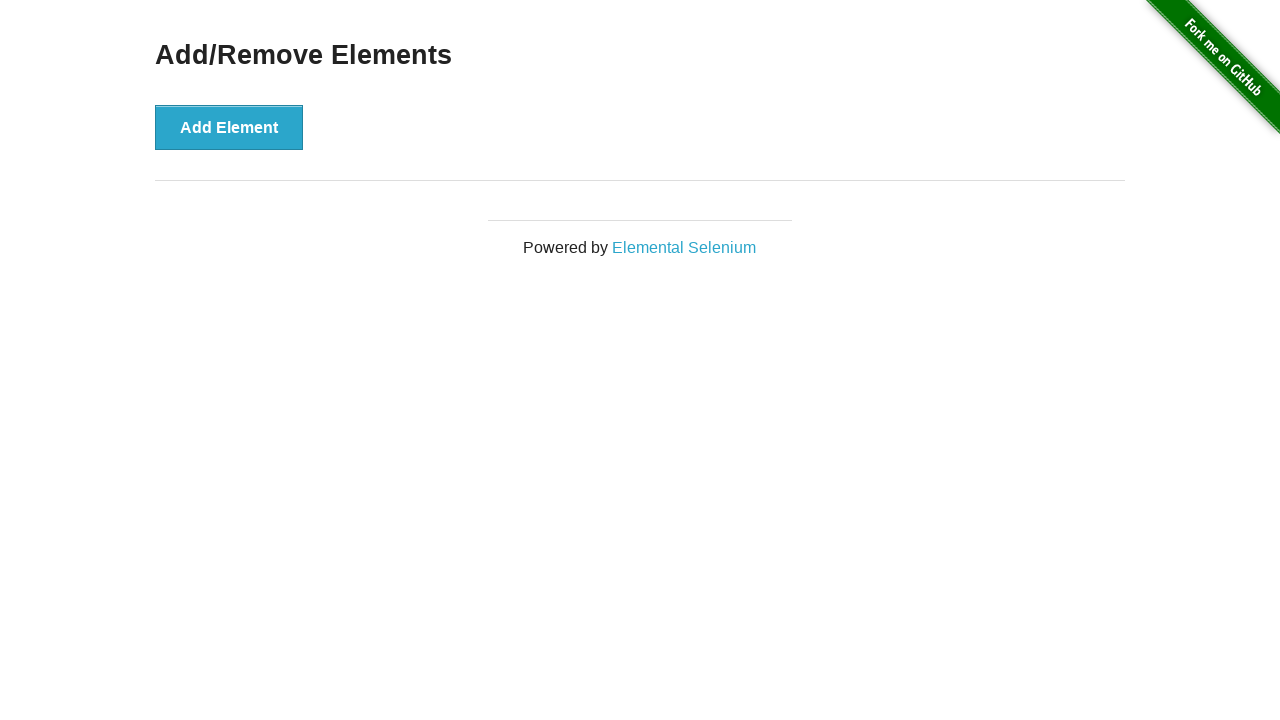